Tests that the "Clear completed" button is hidden when no completed items exist.

Starting URL: https://demo.playwright.dev/todomvc

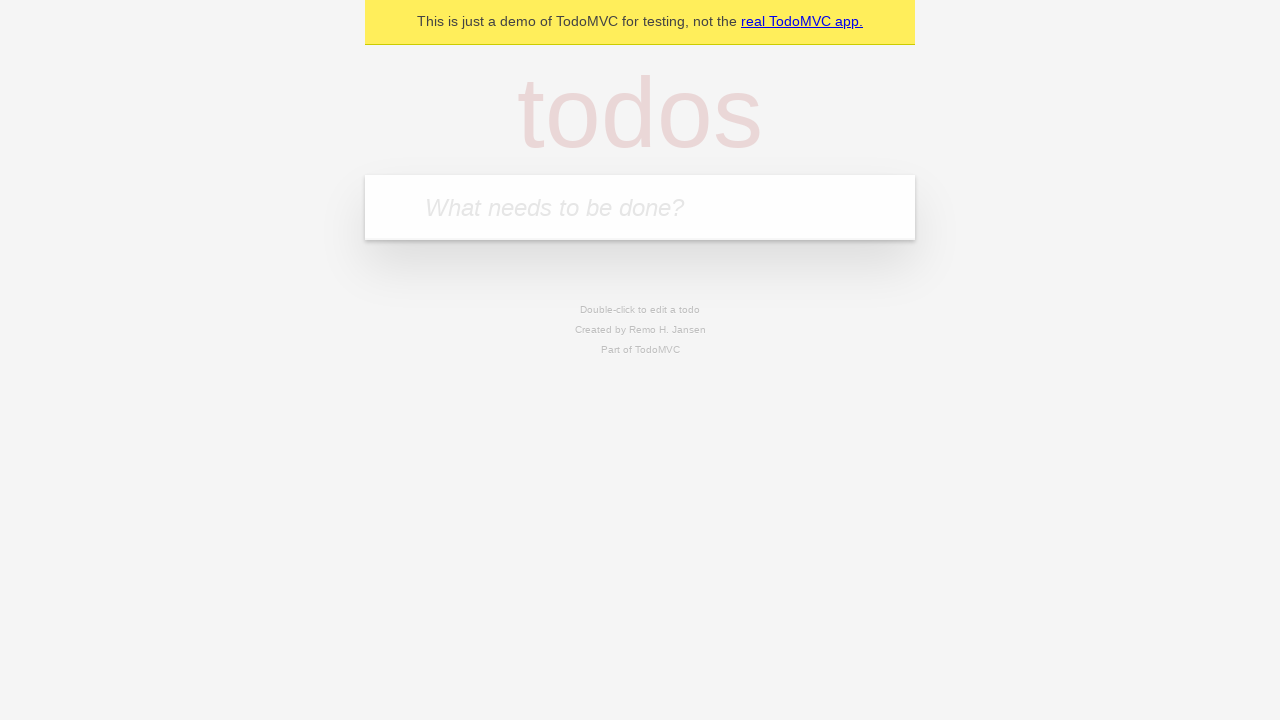

Filled todo input with 'buy some cheese' on internal:attr=[placeholder="What needs to be done?"i]
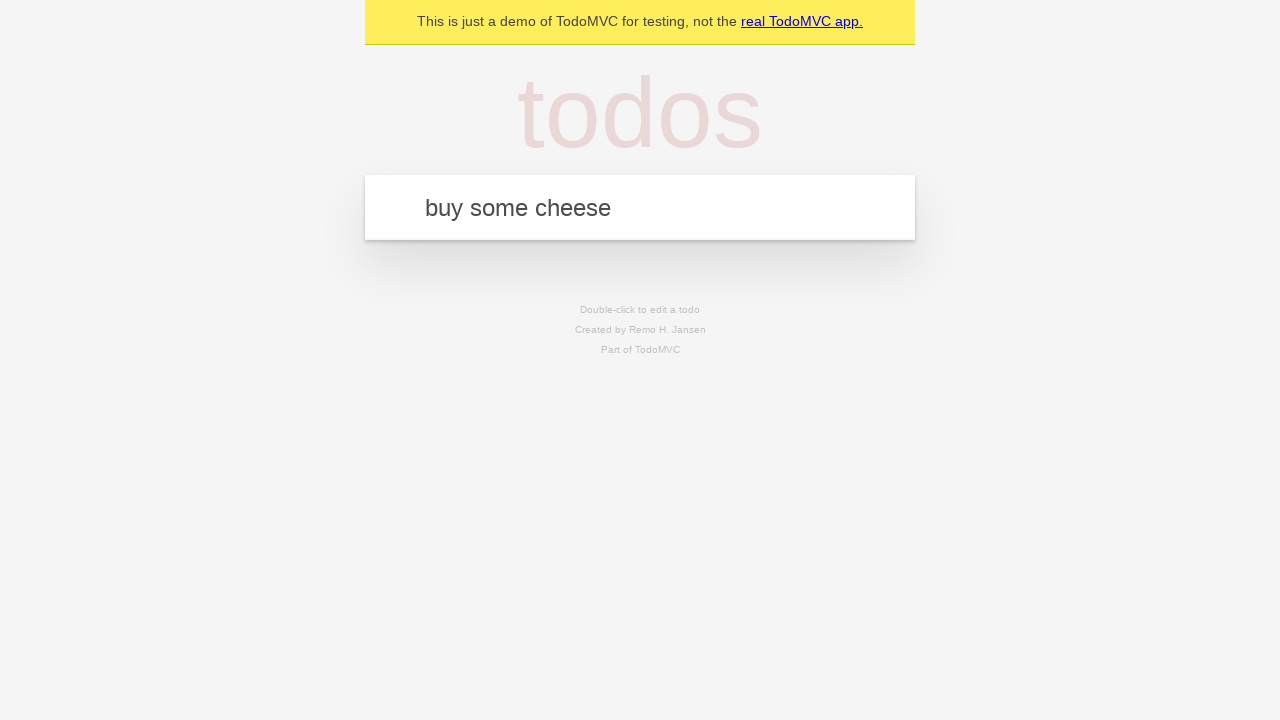

Pressed Enter to add first todo item on internal:attr=[placeholder="What needs to be done?"i]
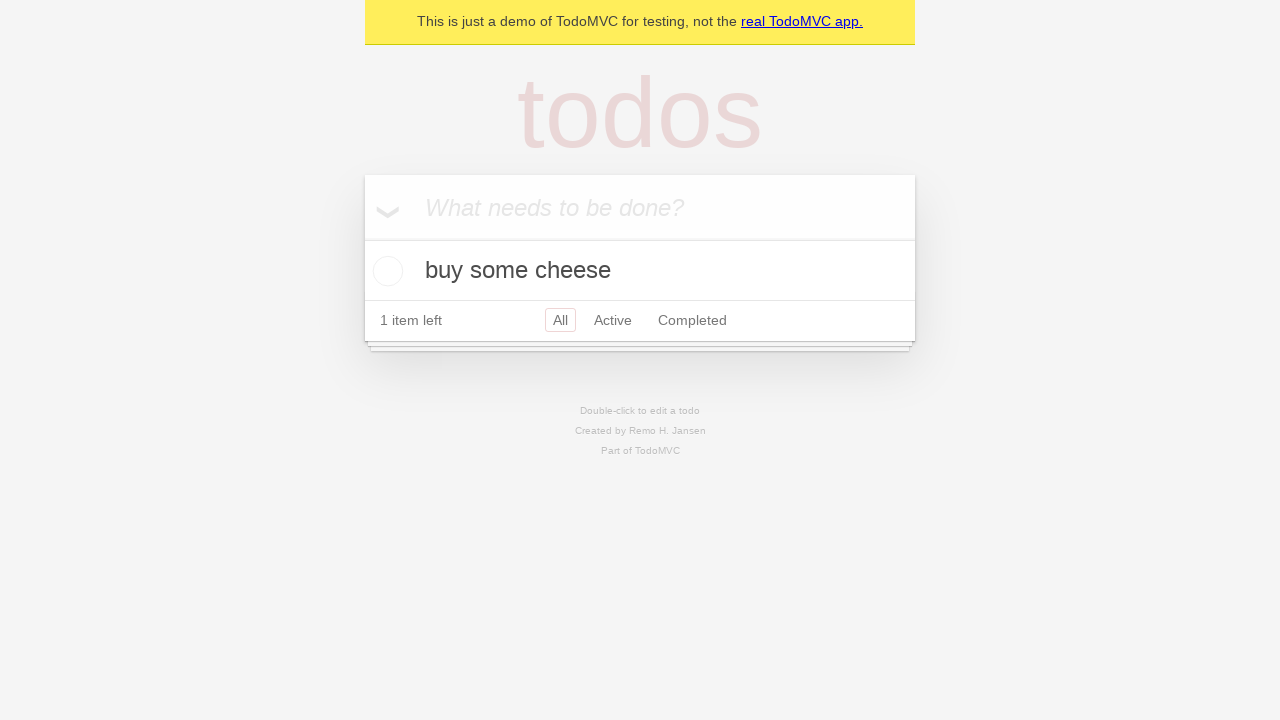

Filled todo input with 'feed the cat' on internal:attr=[placeholder="What needs to be done?"i]
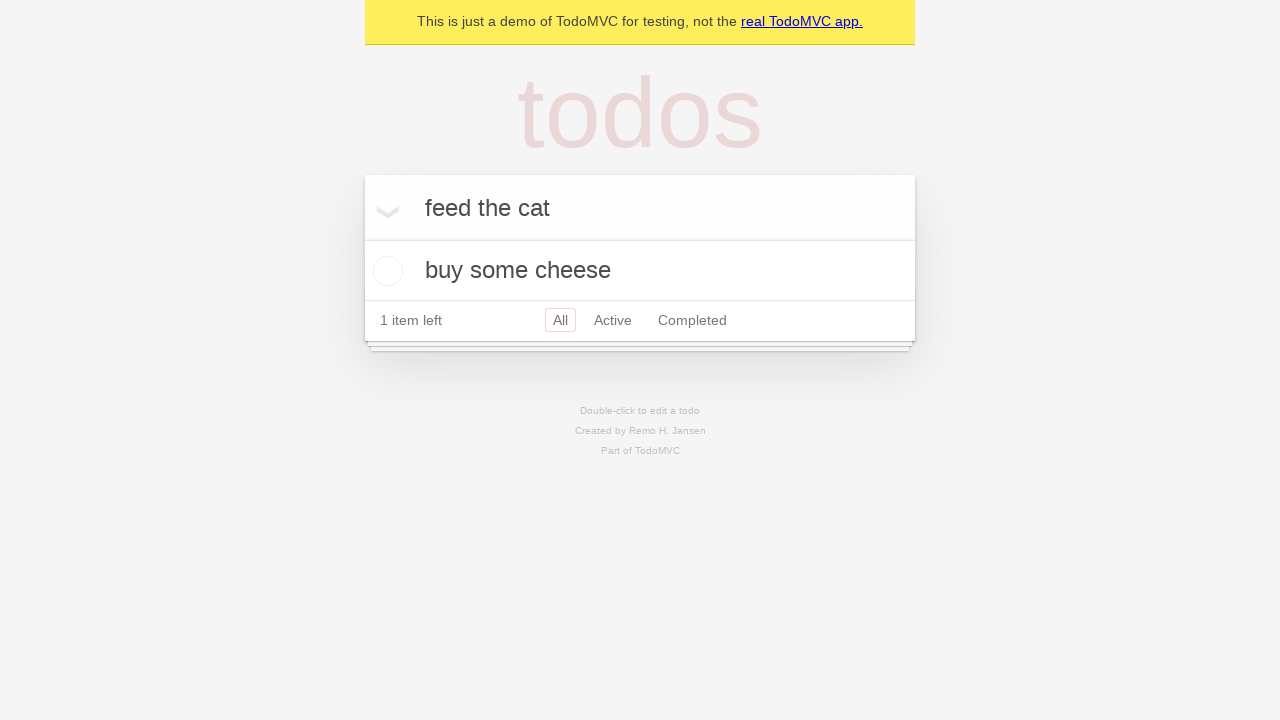

Pressed Enter to add second todo item on internal:attr=[placeholder="What needs to be done?"i]
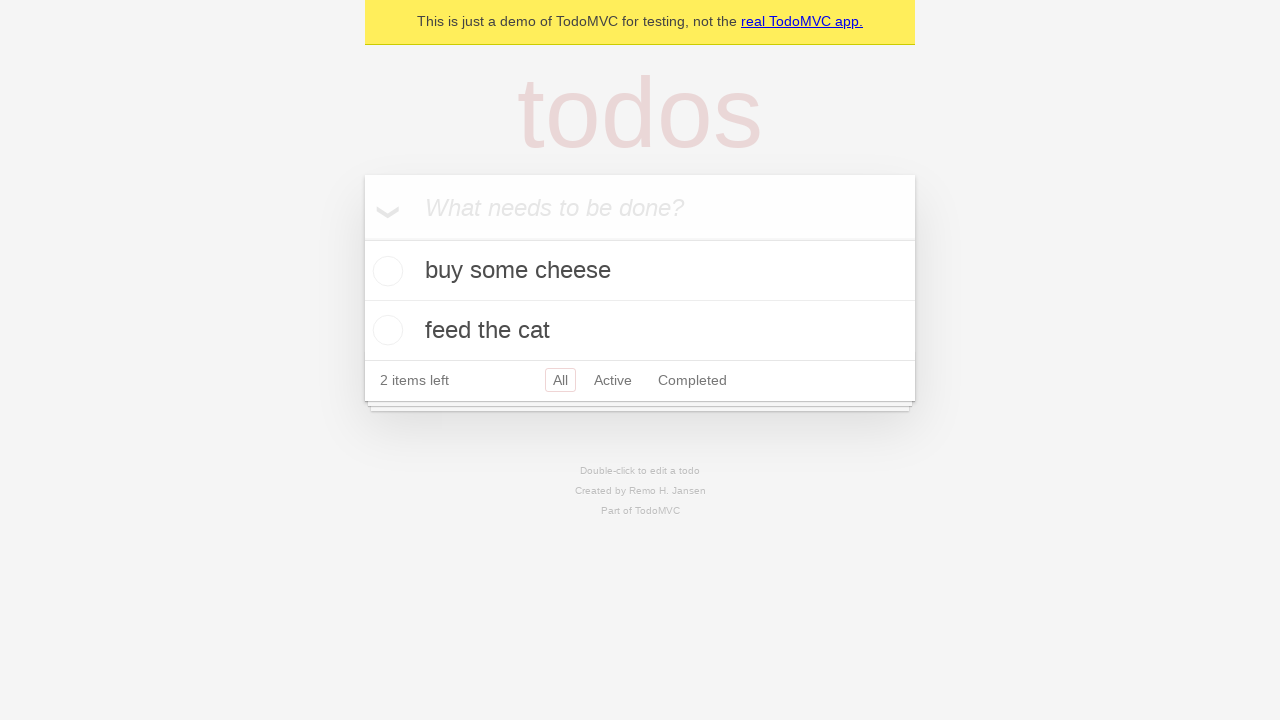

Filled todo input with 'book a doctors appointment' on internal:attr=[placeholder="What needs to be done?"i]
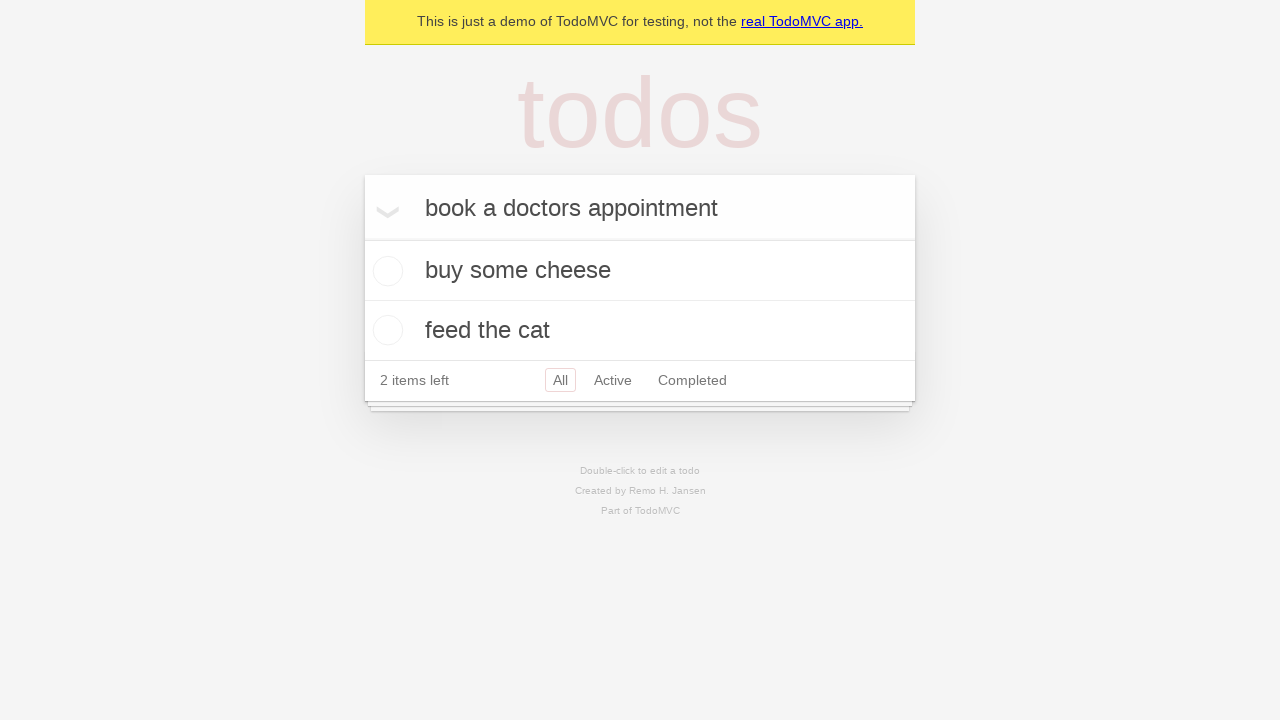

Pressed Enter to add third todo item on internal:attr=[placeholder="What needs to be done?"i]
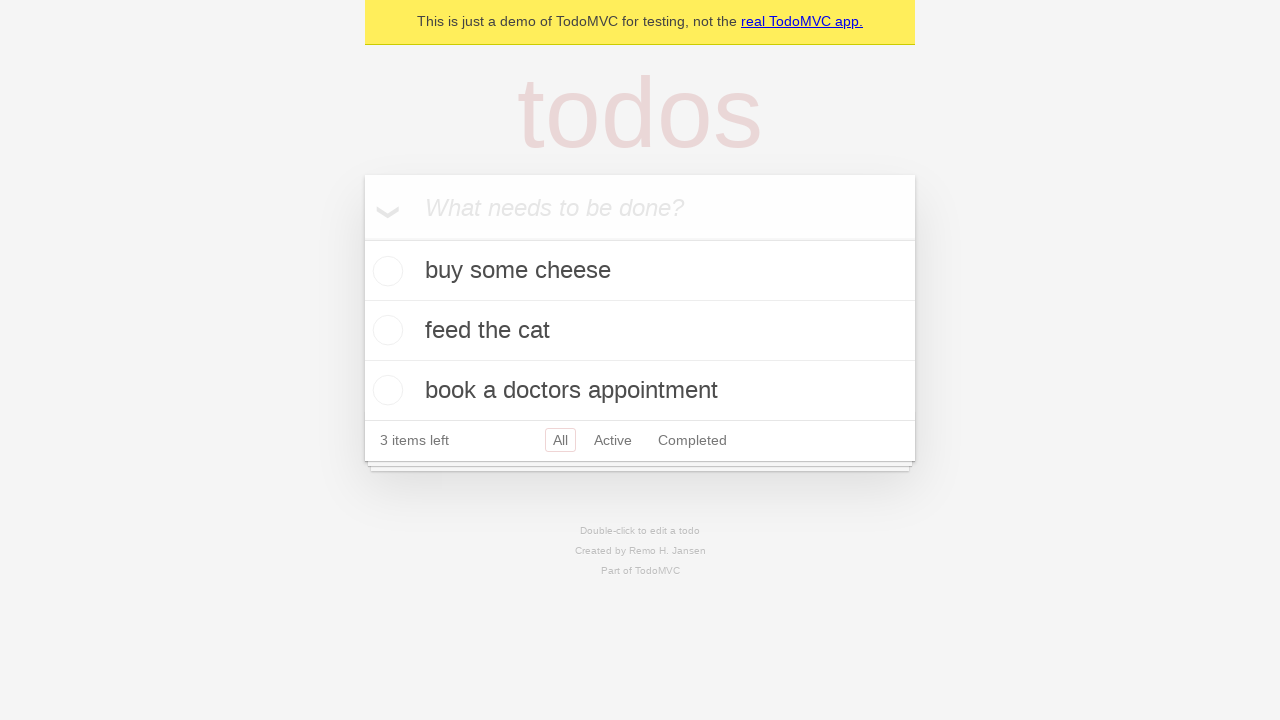

Checked the first todo item as completed at (385, 271) on .todo-list li .toggle >> nth=0
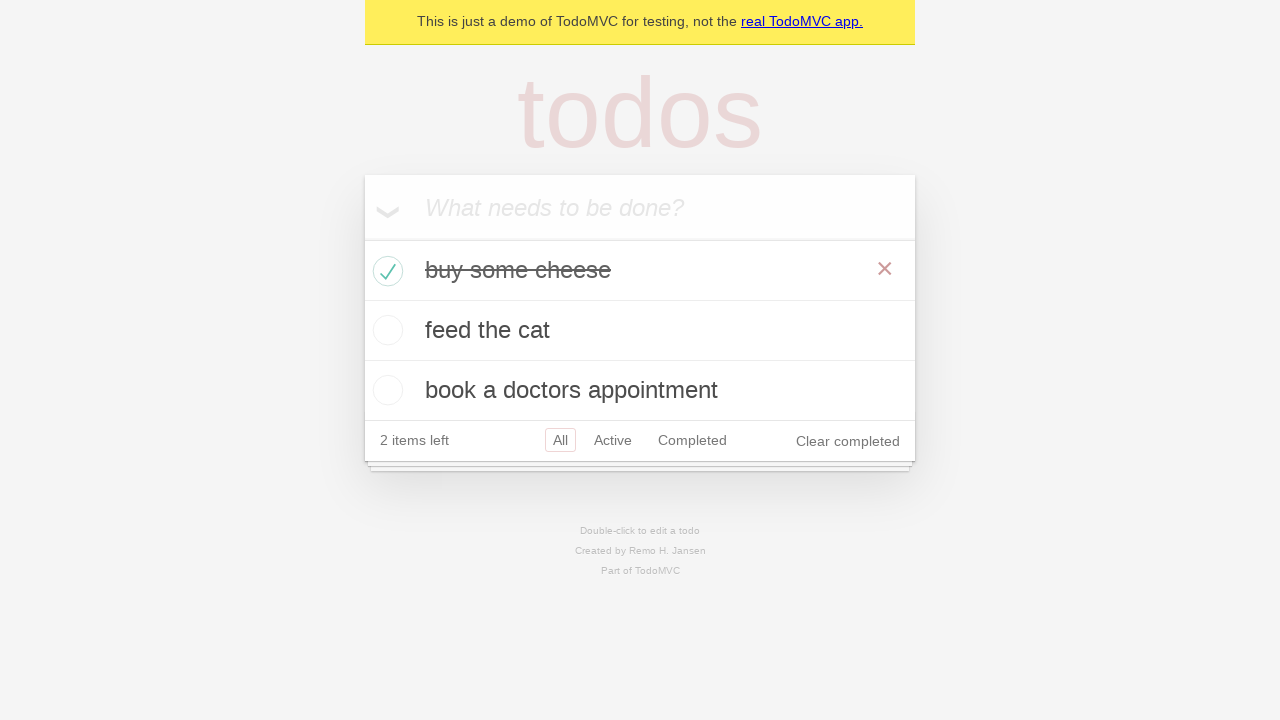

Clicked 'Clear completed' button to remove completed items at (848, 441) on internal:role=button[name="Clear completed"i]
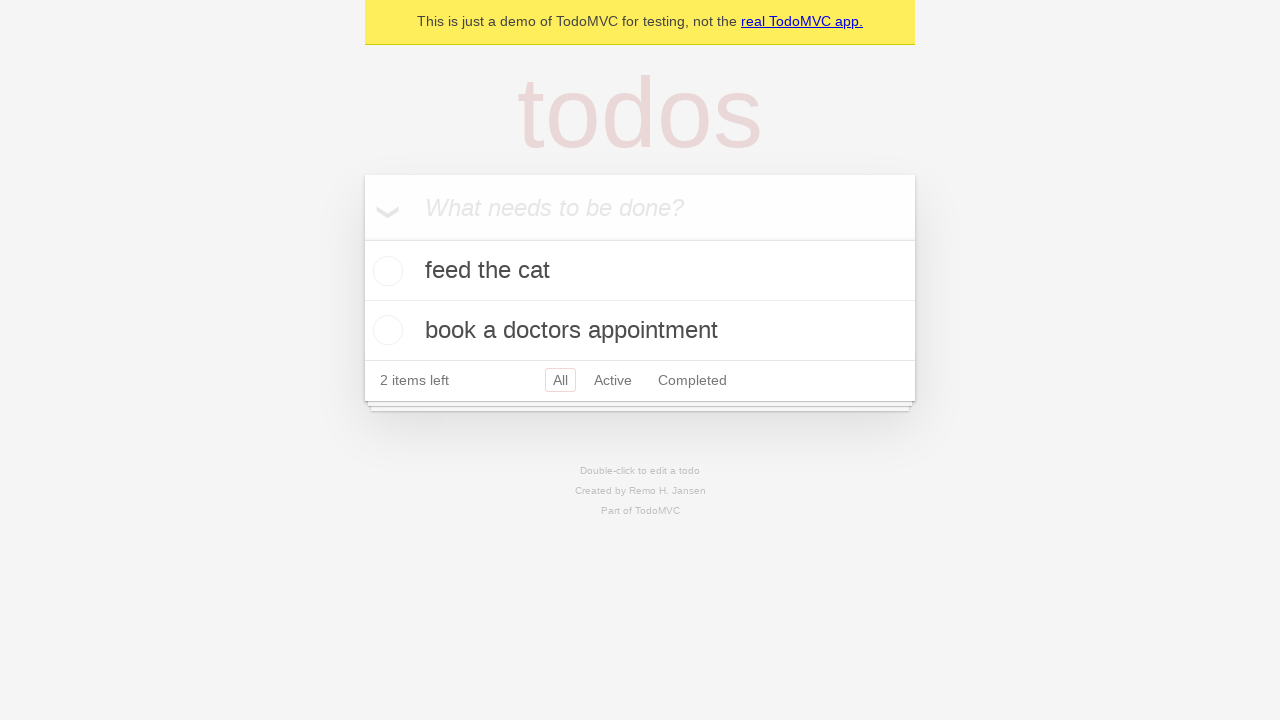

Waited for remaining todo items to be updated
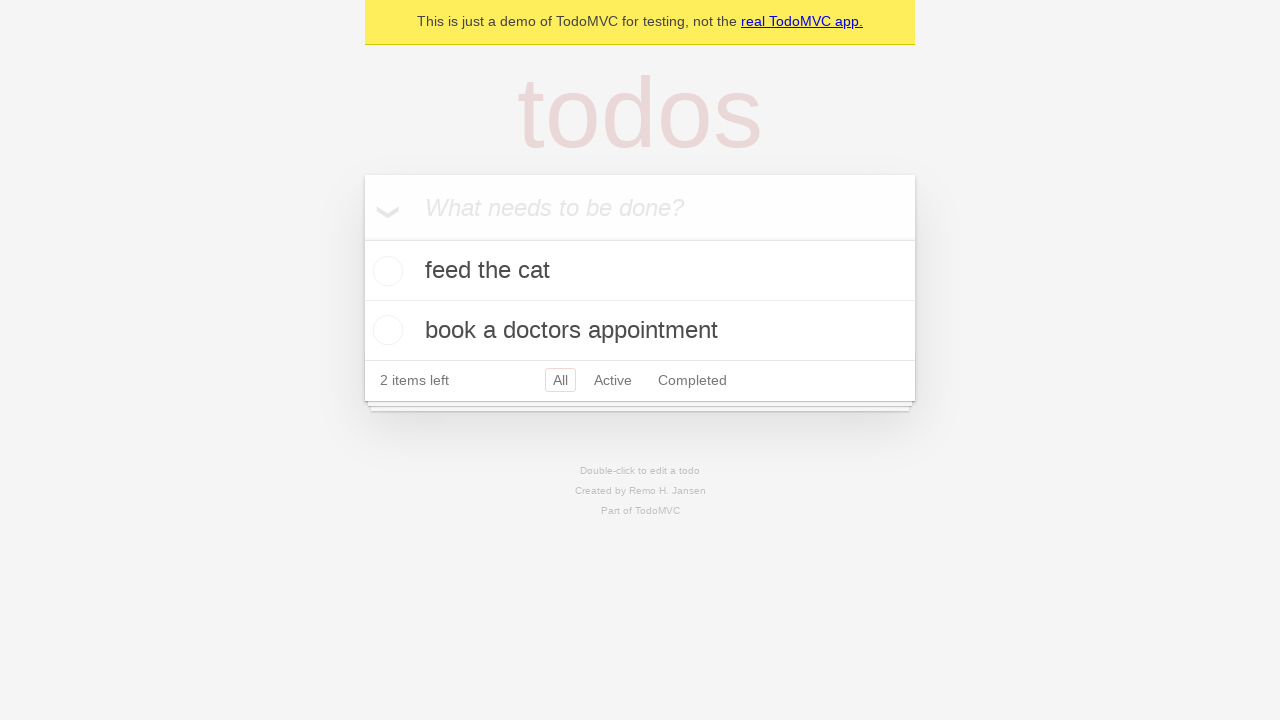

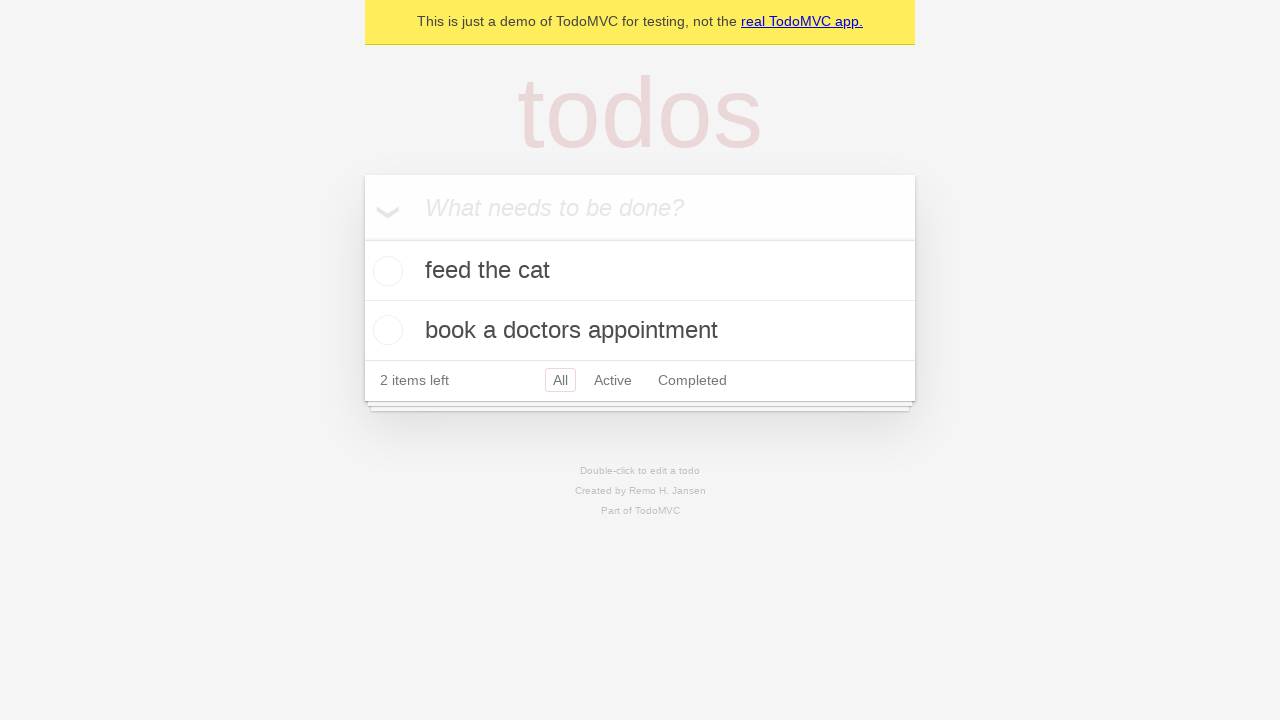